Tests navigation on Cowin website by clicking FAQ and Partners links, handling multiple browser windows that open as a result

Starting URL: https://www.cowin.gov.in/

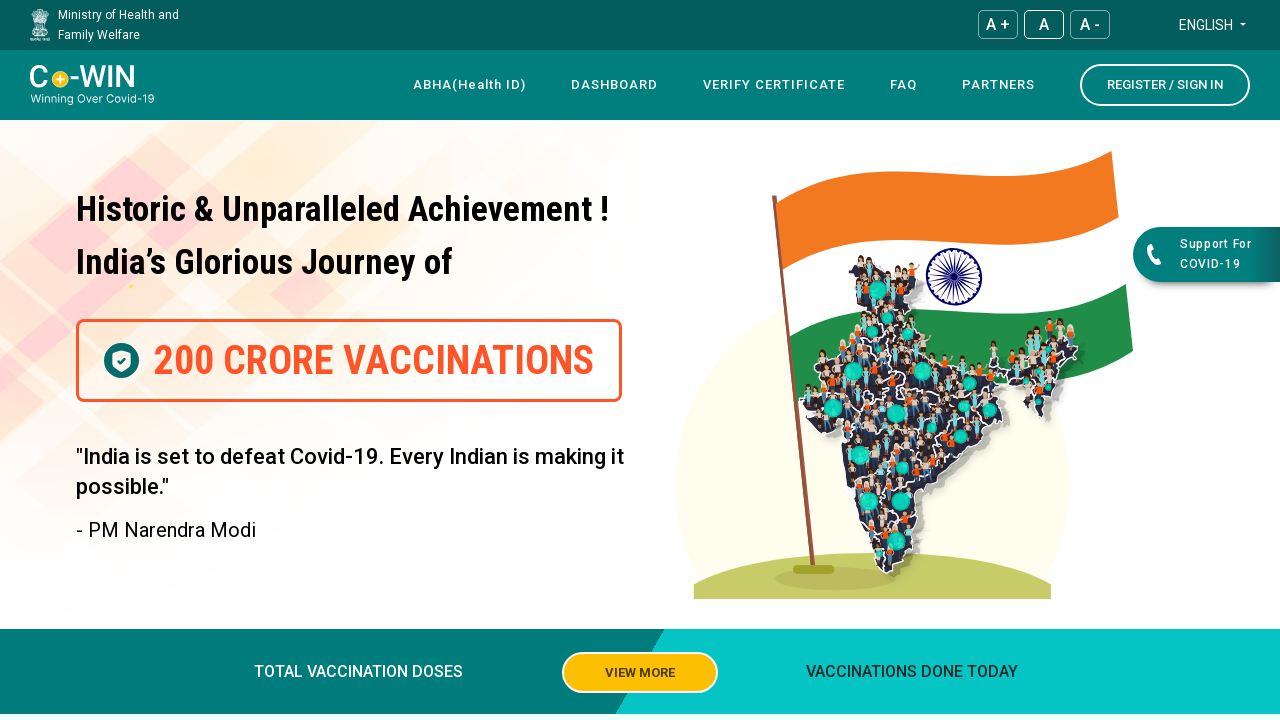

Clicked FAQ link on Cowin website at (904, 85) on text=FAQ
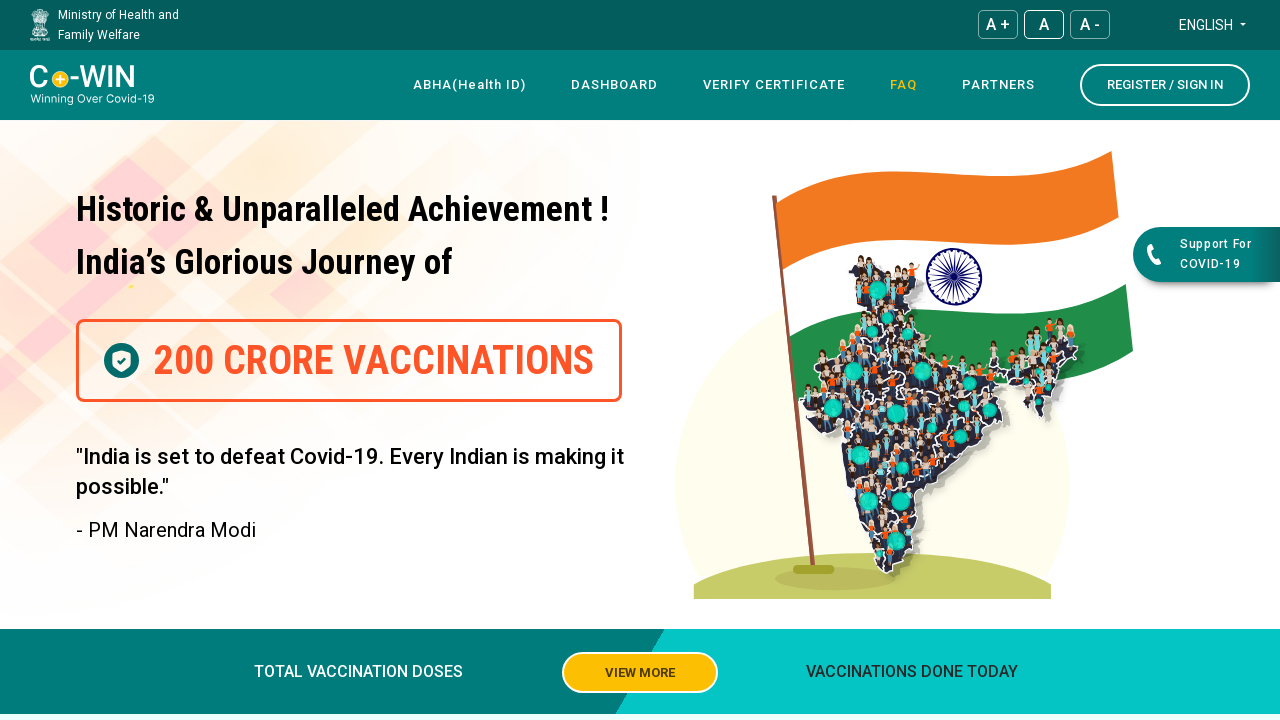

Waited 2 seconds for new tab/window to open after FAQ click
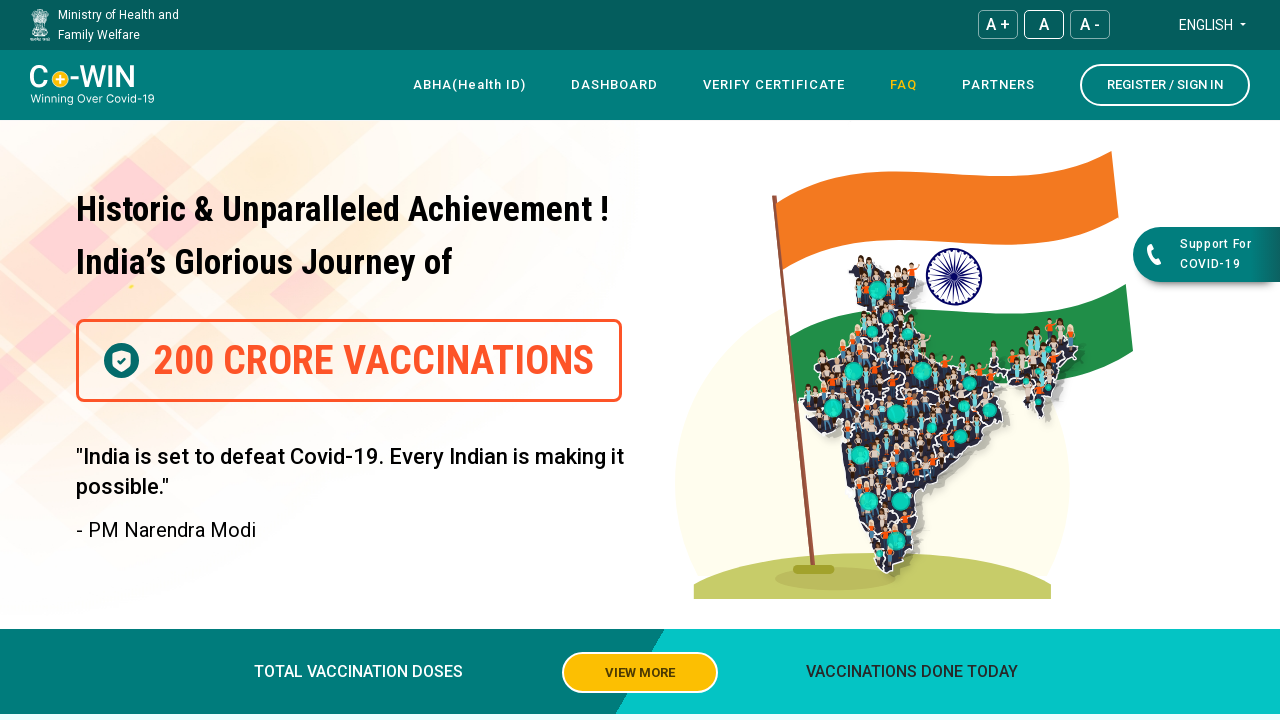

Clicked Partners link in navbar at (998, 85) on xpath=//*[@id='navbar']/div[4]/div/div[1]/div/nav/div[3]/div/ul/li[5]/a
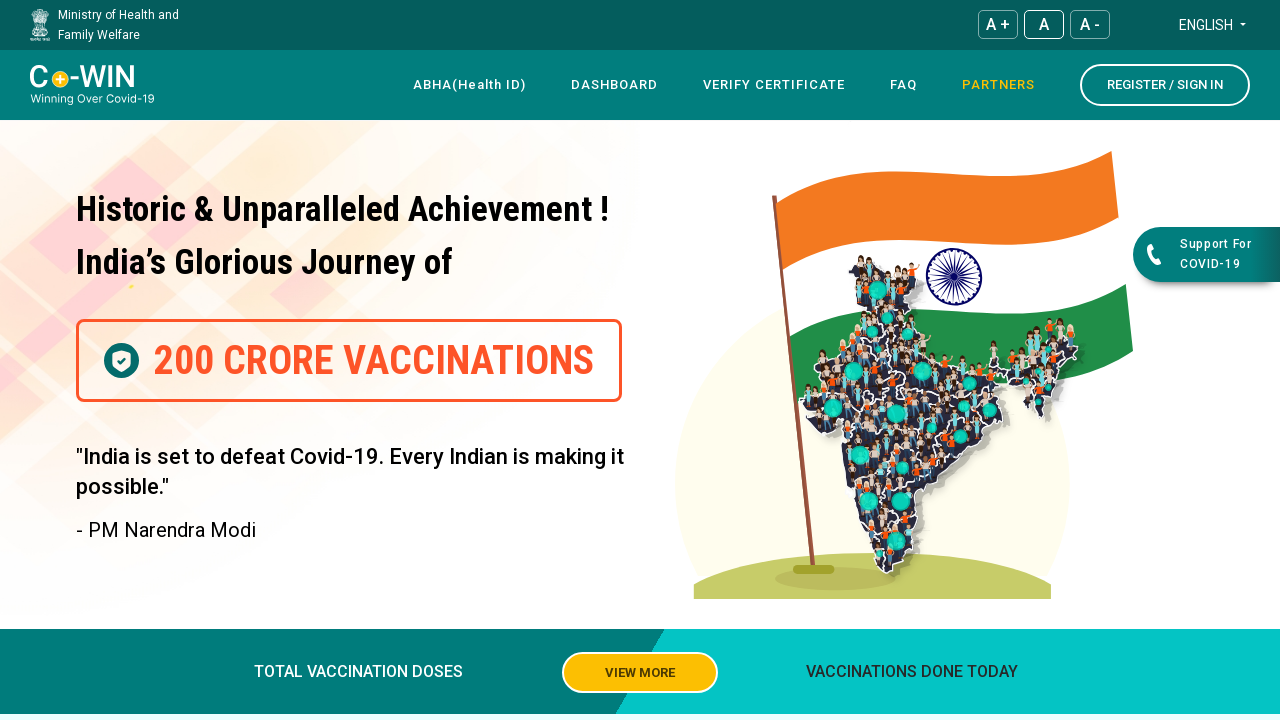

Waited 2 seconds for Partners page navigation
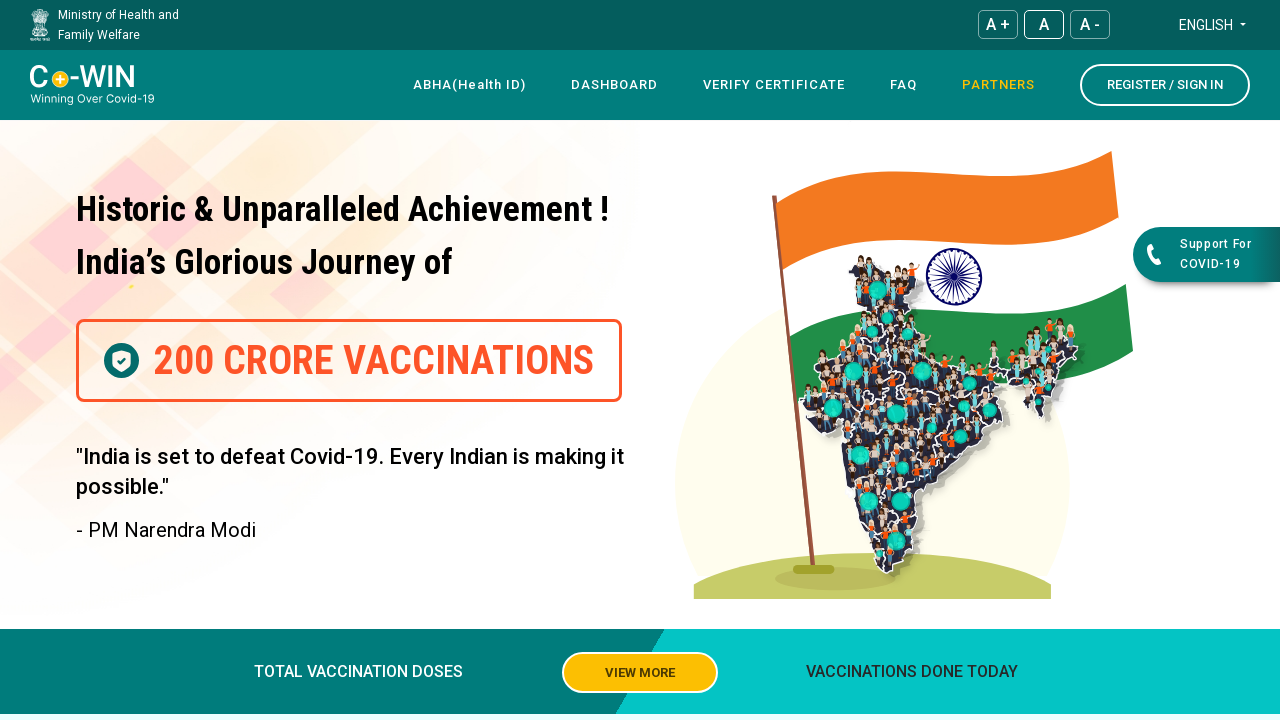

Closed extra browser window/tab
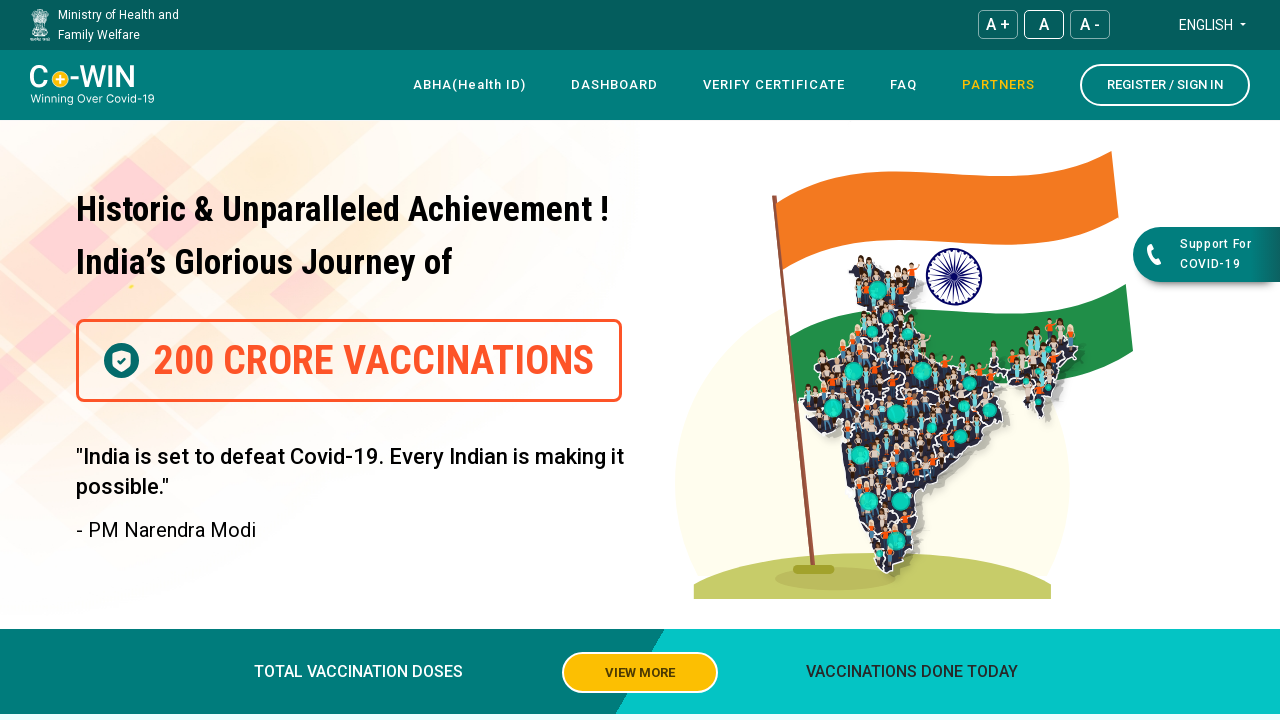

Closed extra browser window/tab
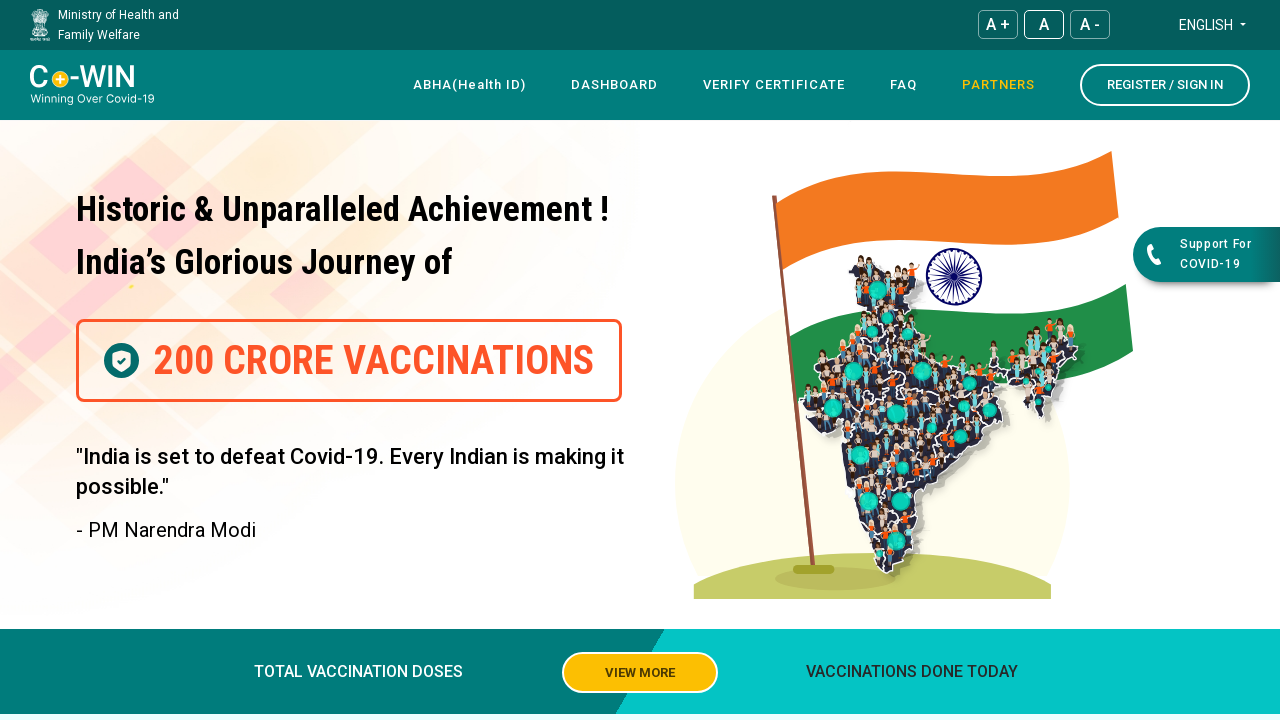

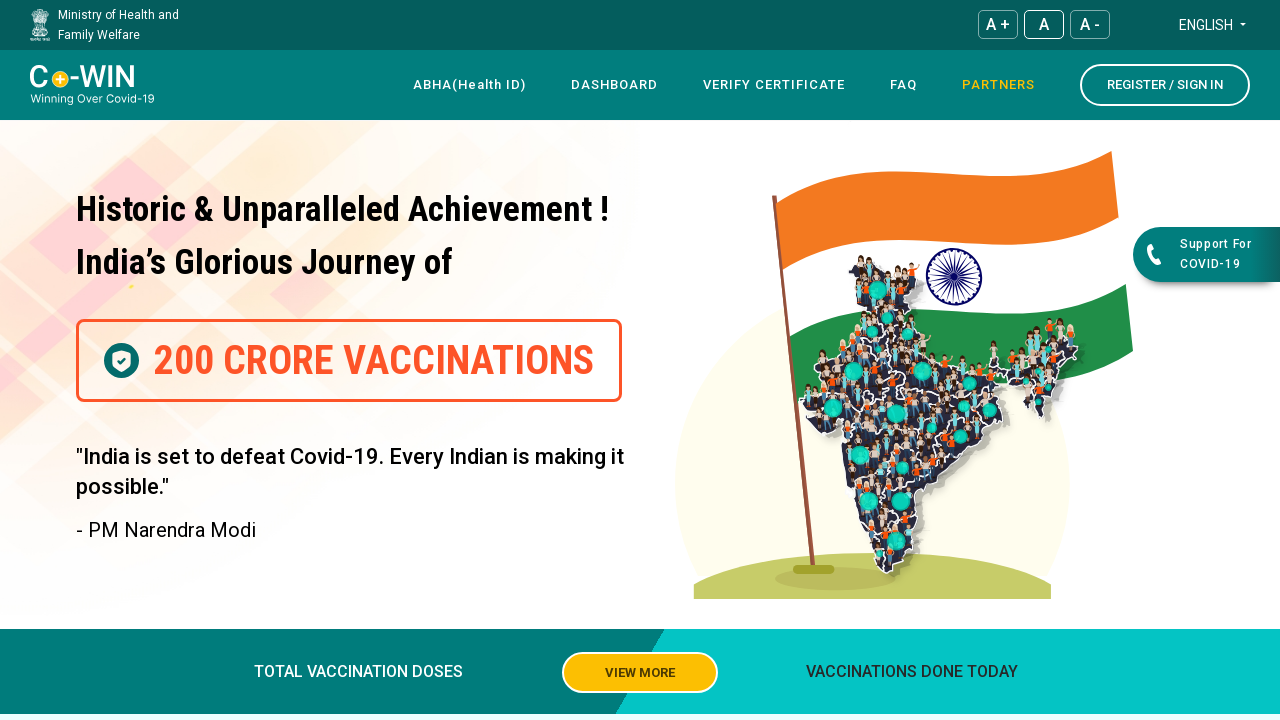